Tests file download functionality by navigating to a download page and clicking the first download link to trigger an automatic file download.

Starting URL: http://the-internet.herokuapp.com/download

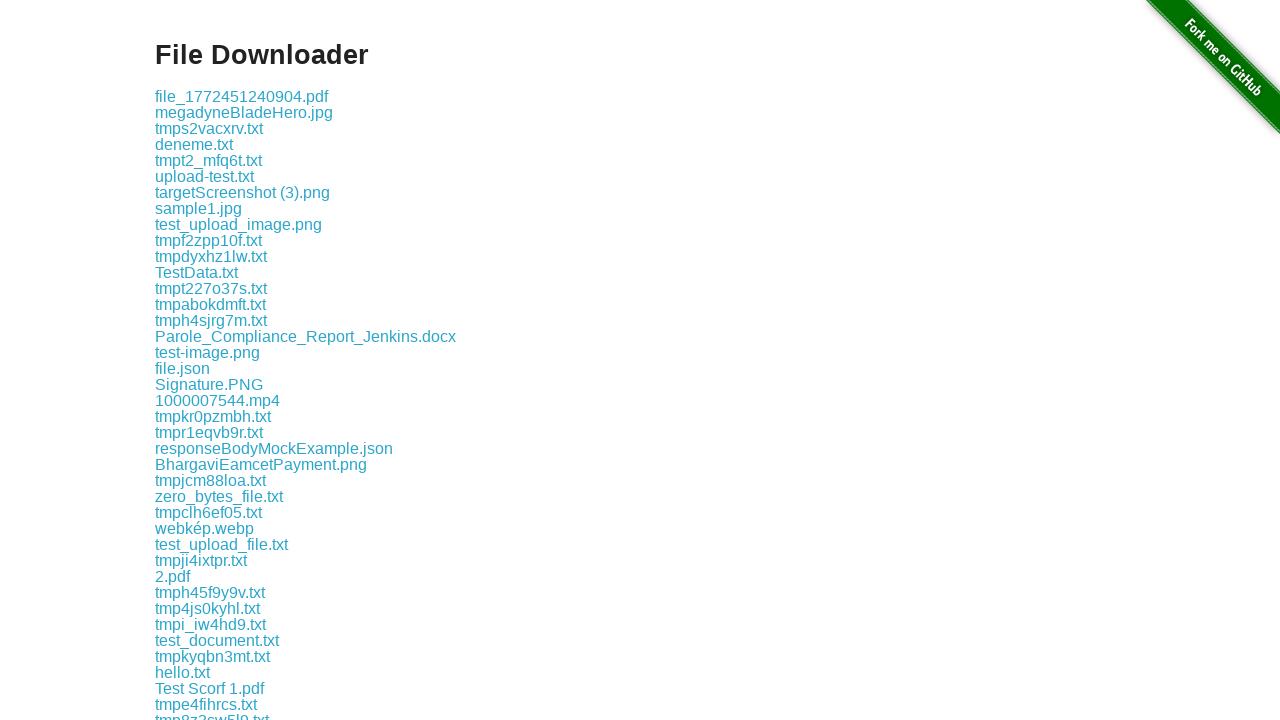

Clicked the first download link at (242, 96) on .example a
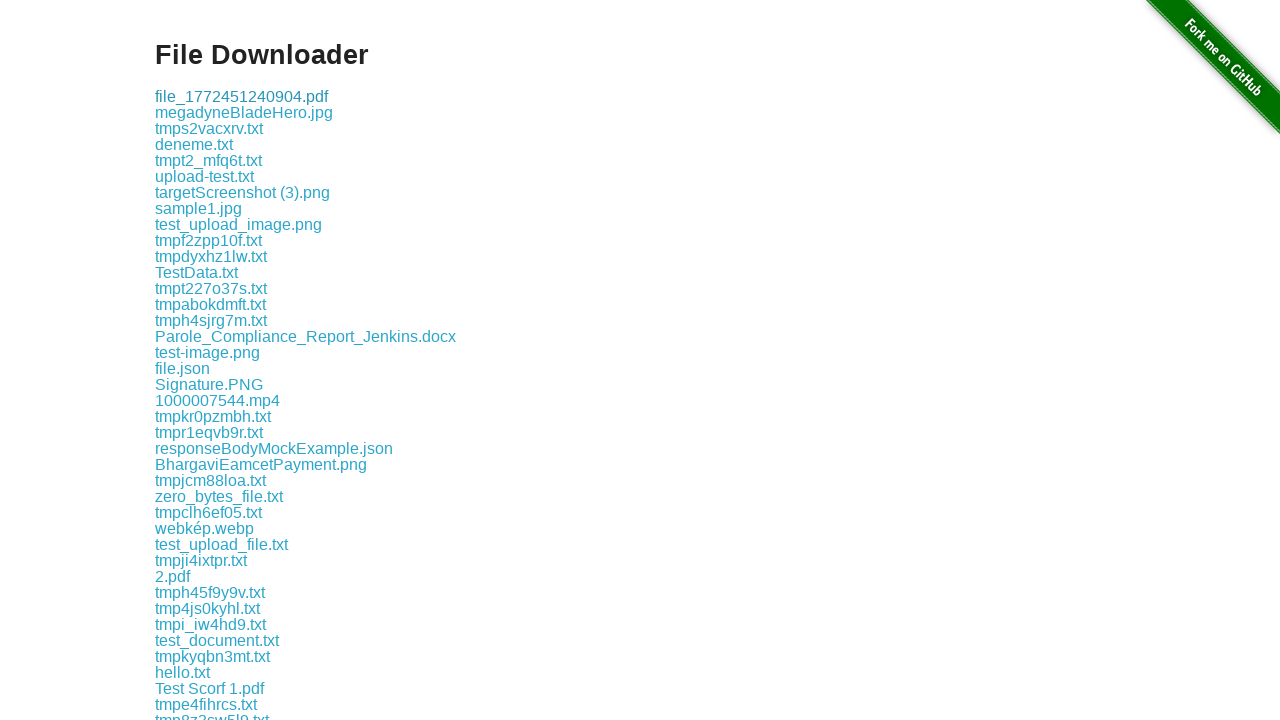

Clicked download link and triggered file download at (242, 96) on .example a
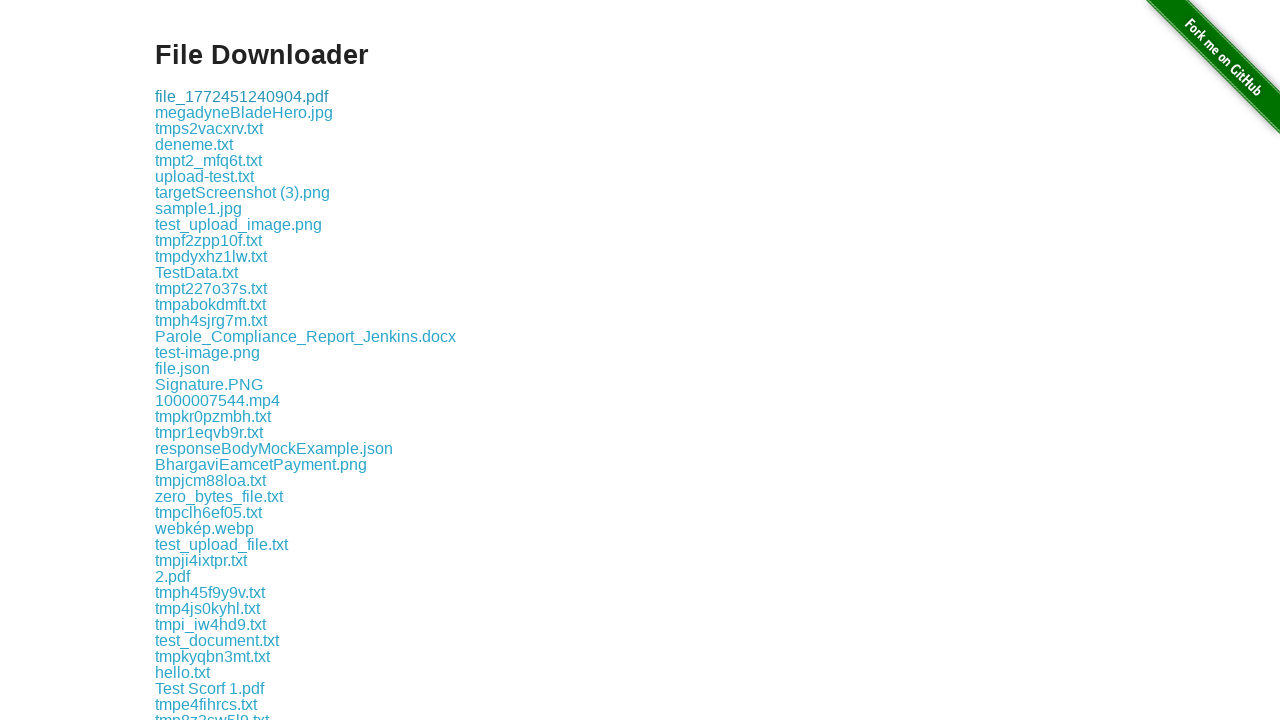

Waited 2 seconds for download to process
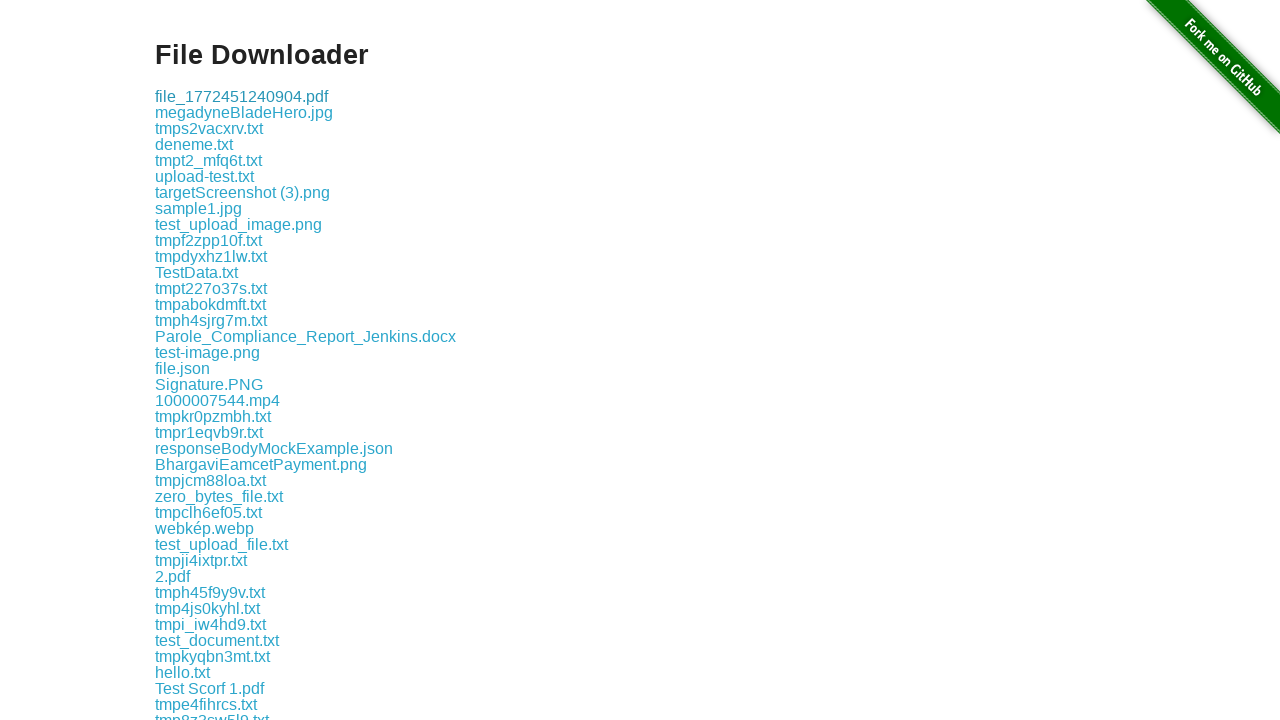

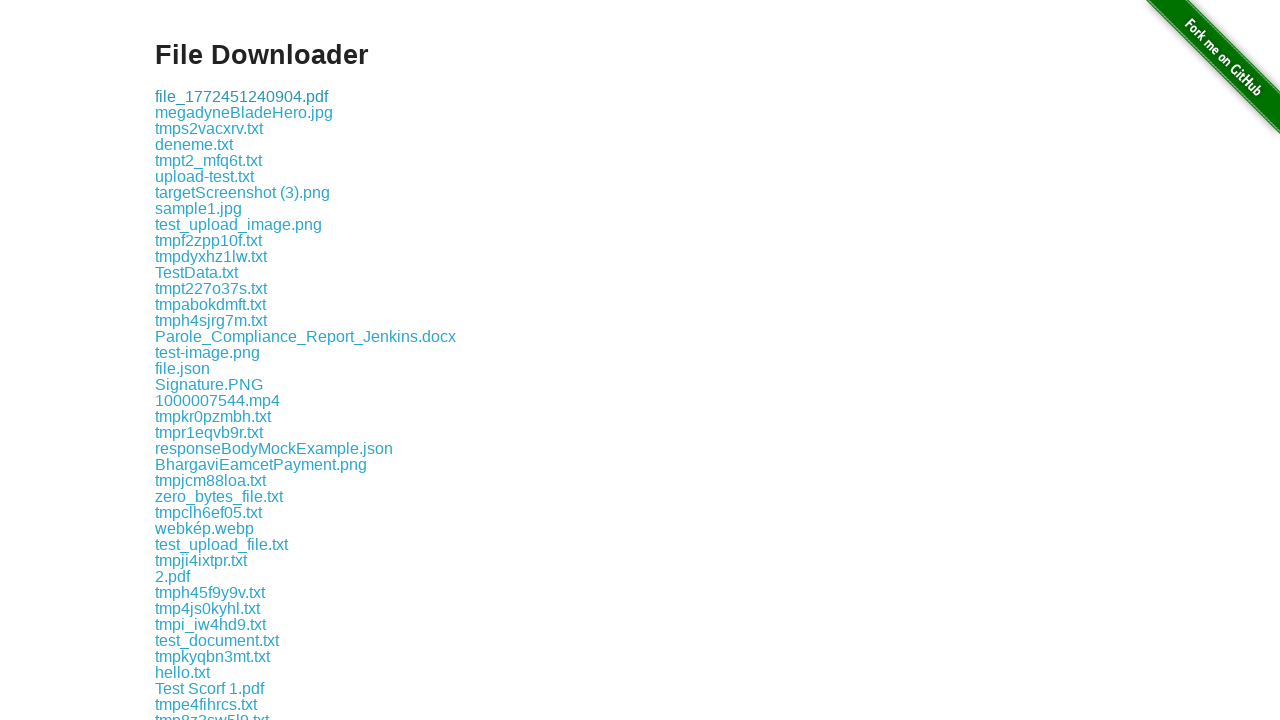